Tests that new todo items are appended to the bottom of the list by creating 3 items and verifying the count

Starting URL: https://demo.playwright.dev/todomvc

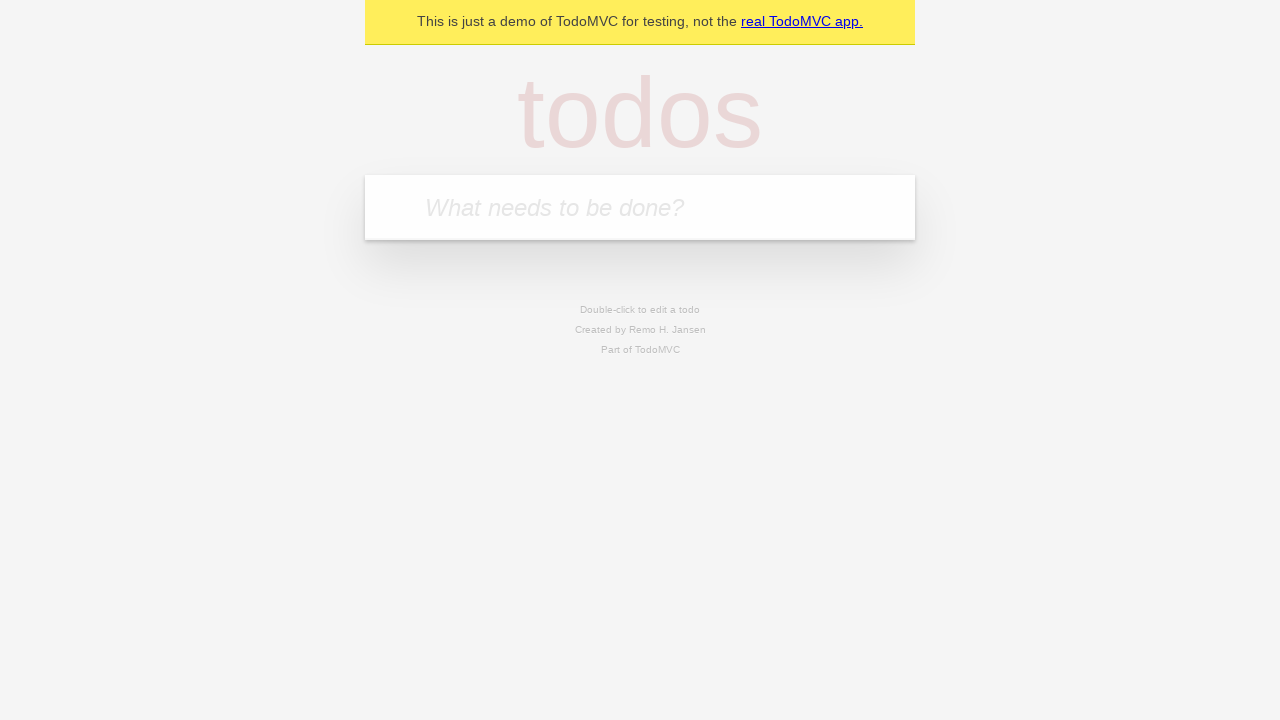

Located the 'What needs to be done?' input field
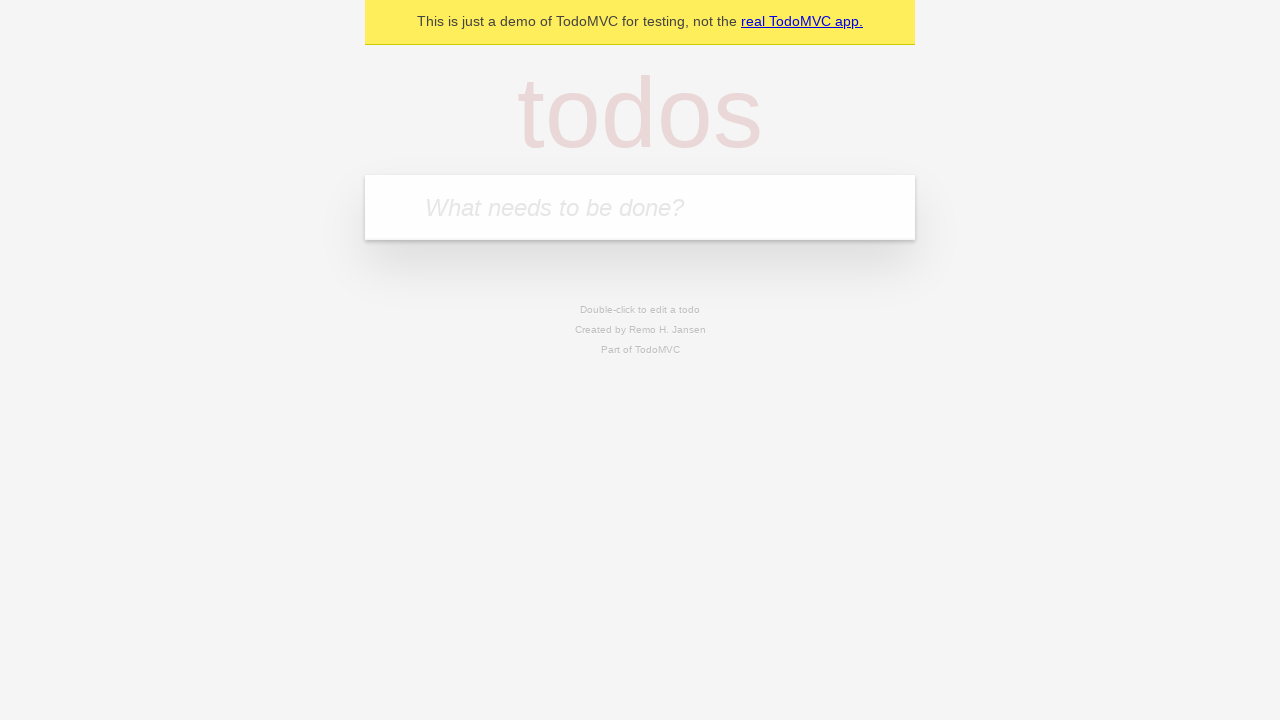

Filled input with 'buy some cheese' on internal:attr=[placeholder="What needs to be done?"i]
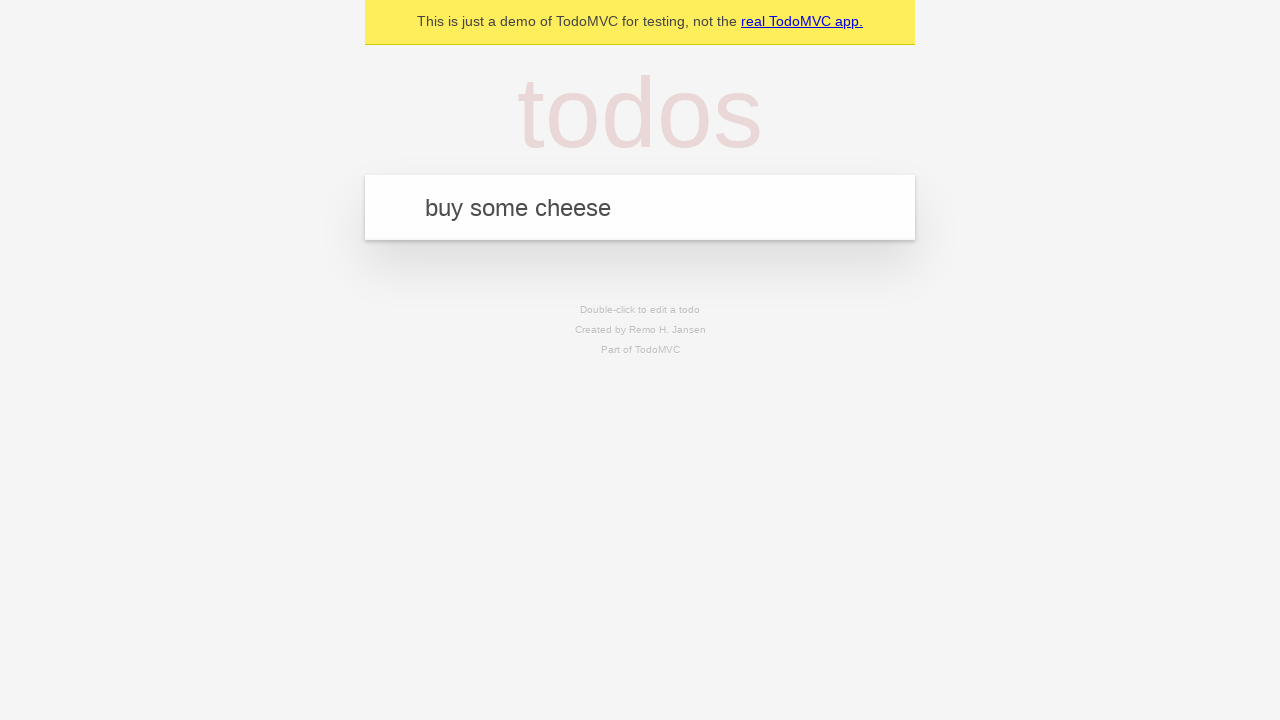

Pressed Enter to add first todo item on internal:attr=[placeholder="What needs to be done?"i]
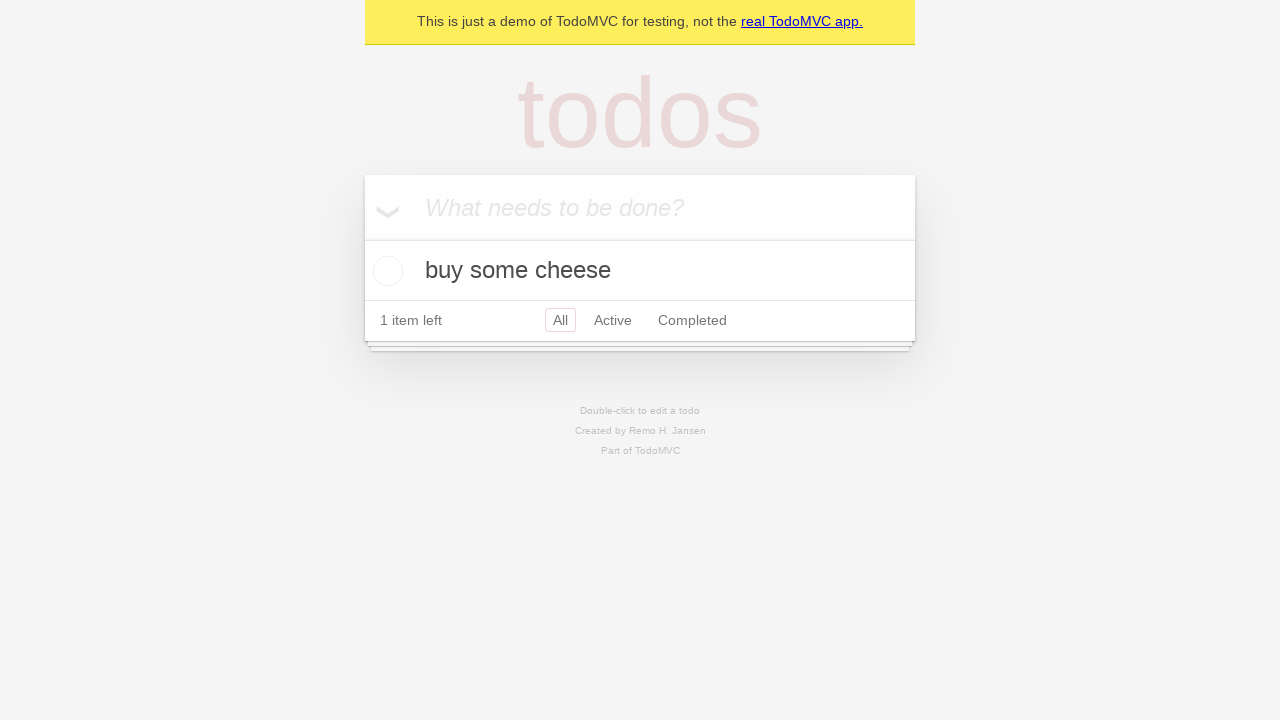

Filled input with 'feed the cat' on internal:attr=[placeholder="What needs to be done?"i]
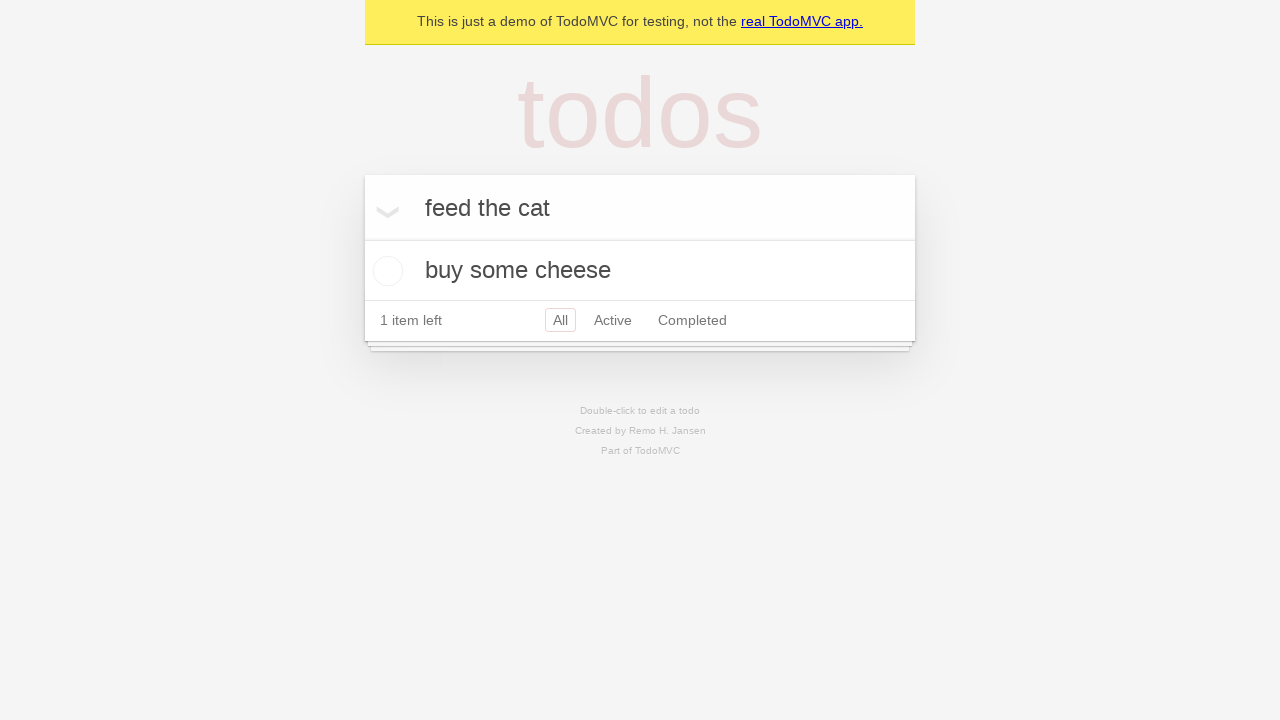

Pressed Enter to add second todo item on internal:attr=[placeholder="What needs to be done?"i]
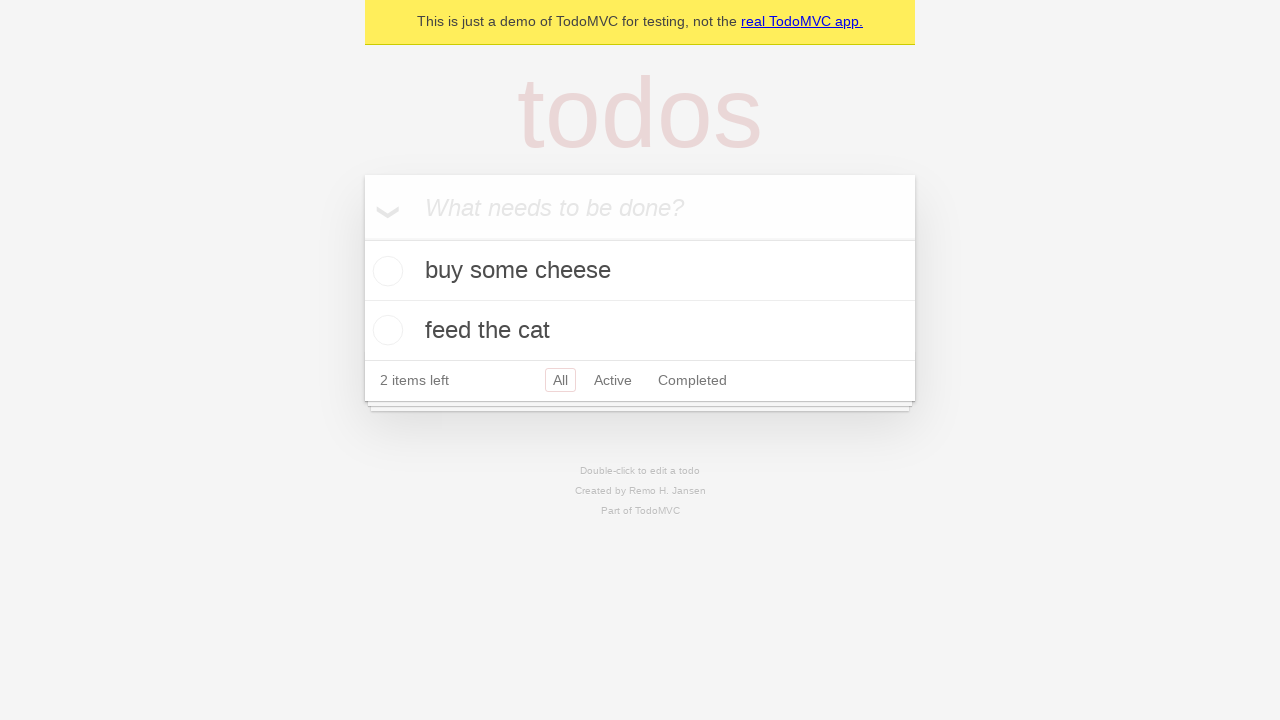

Filled input with 'book a doctors appointment' on internal:attr=[placeholder="What needs to be done?"i]
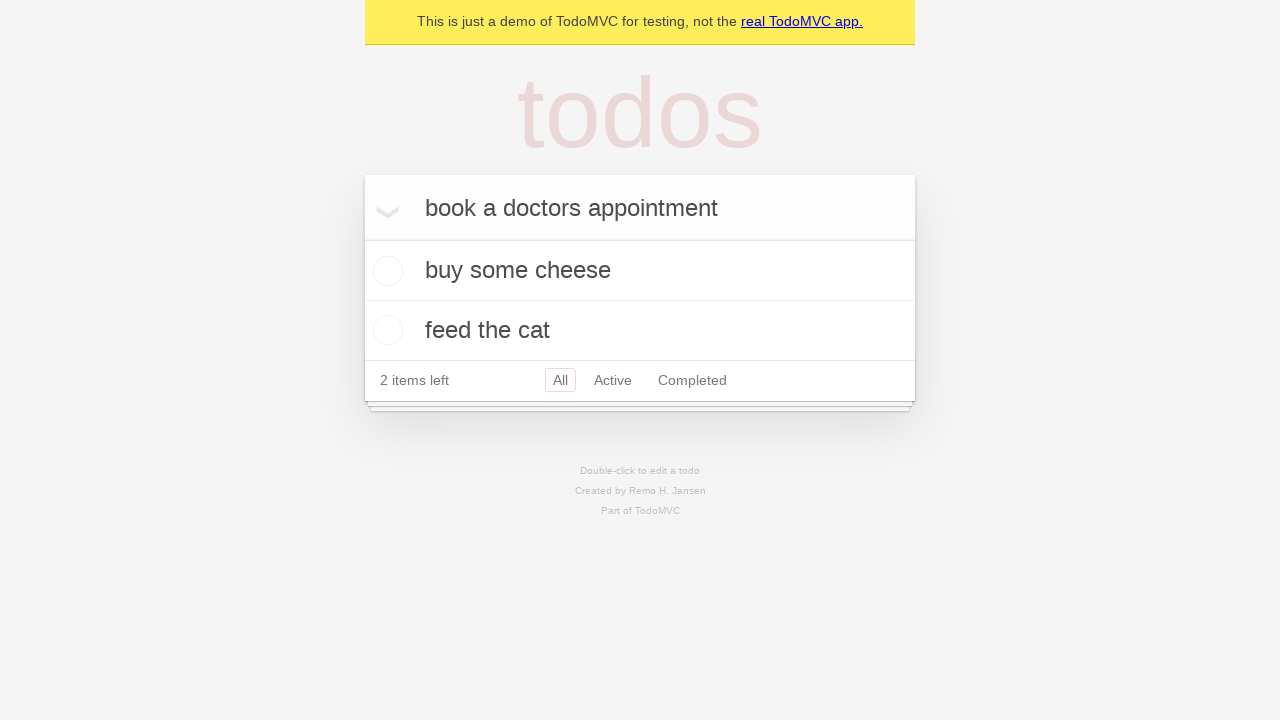

Pressed Enter to add third todo item on internal:attr=[placeholder="What needs to be done?"i]
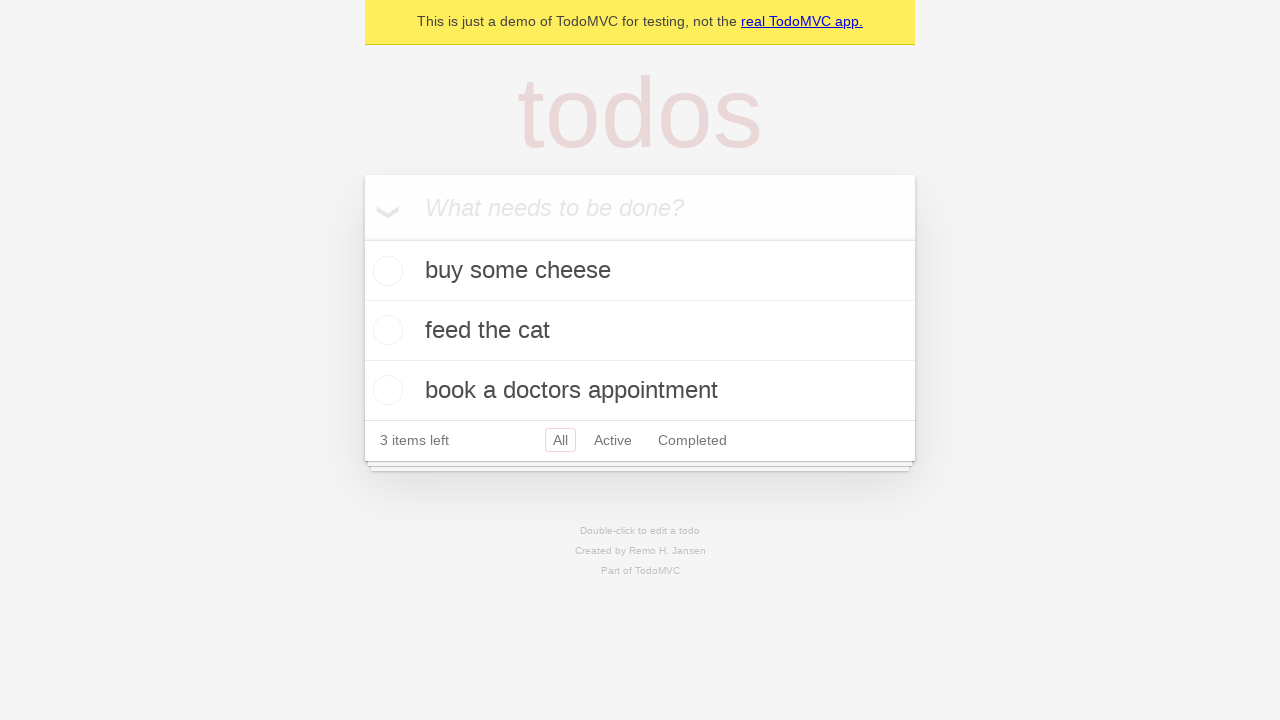

Verified '3 items left' text is visible, confirming all three items were appended to the list
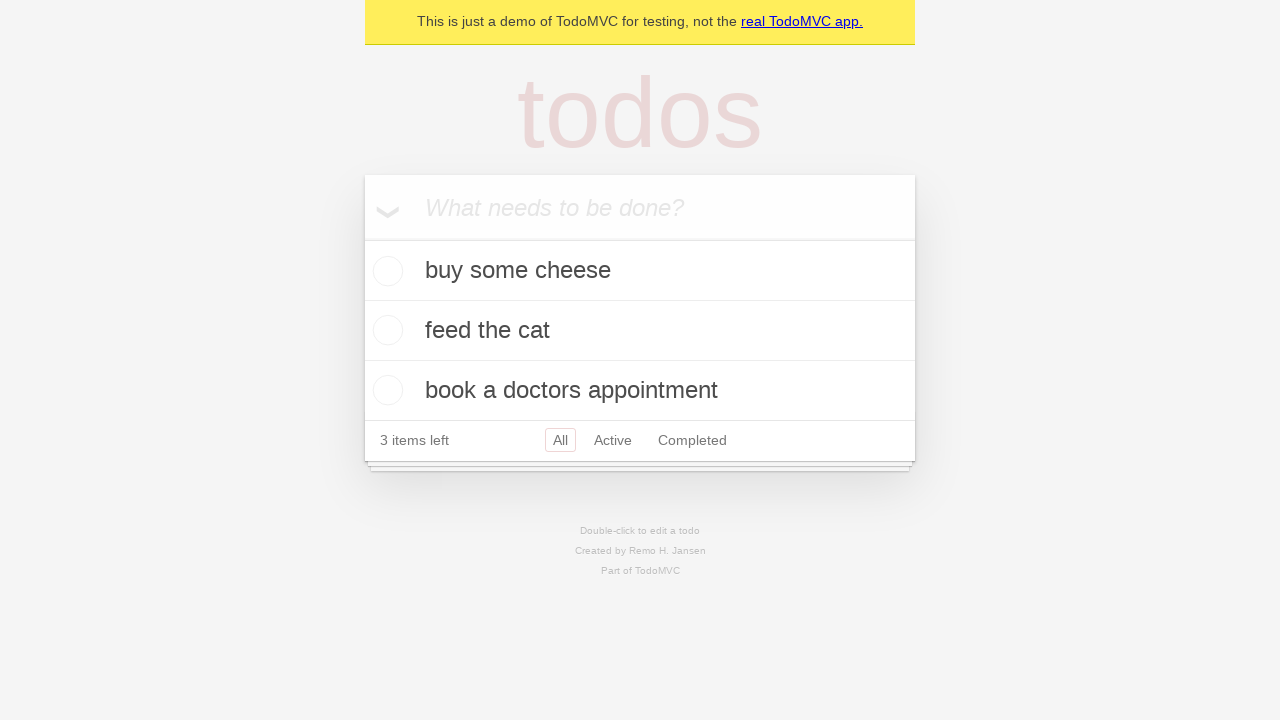

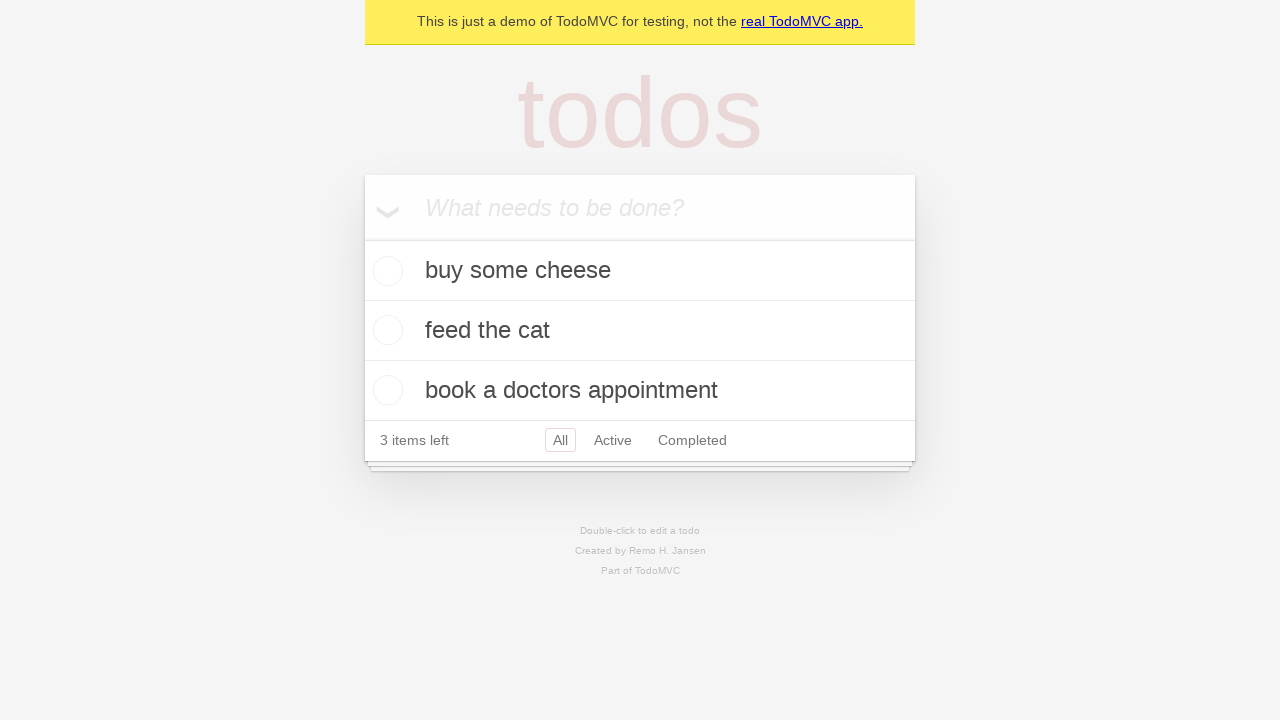